Navigates to the calculator.net password generator page and verifies the page loads successfully by checking the title

Starting URL: https://www.calculator.net/password-generator.html

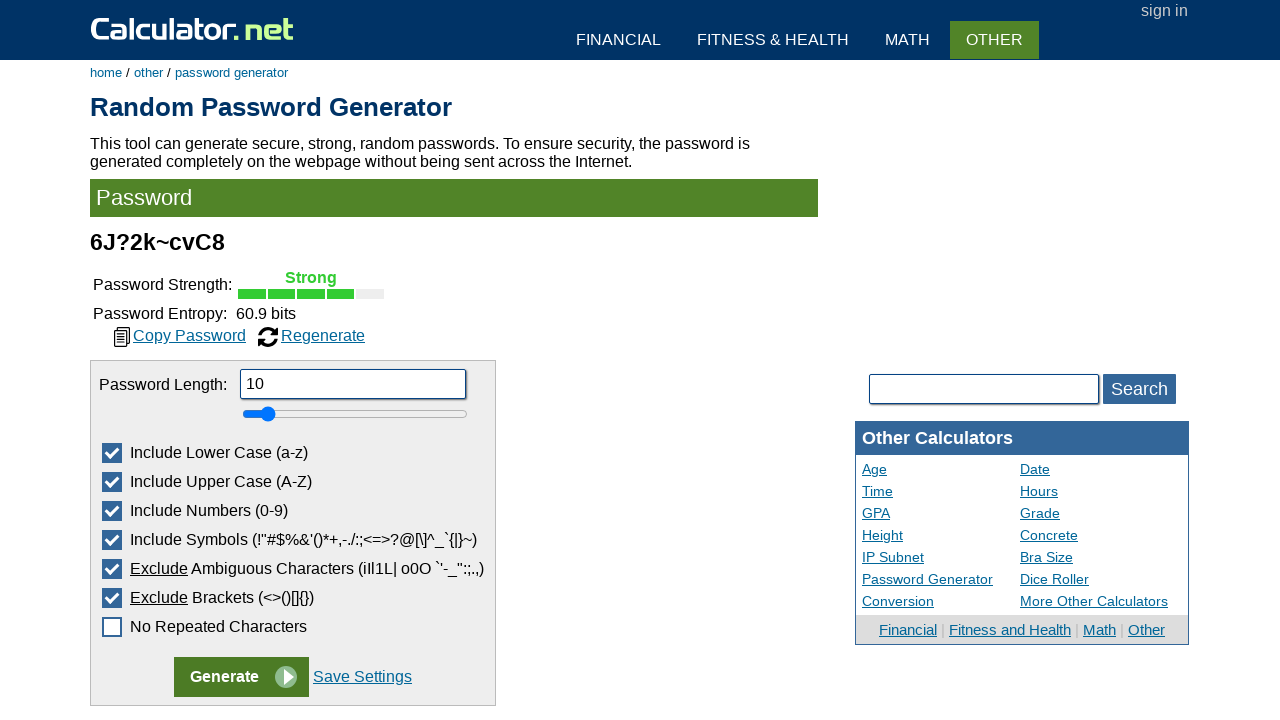

Navigated to calculator.net password generator page
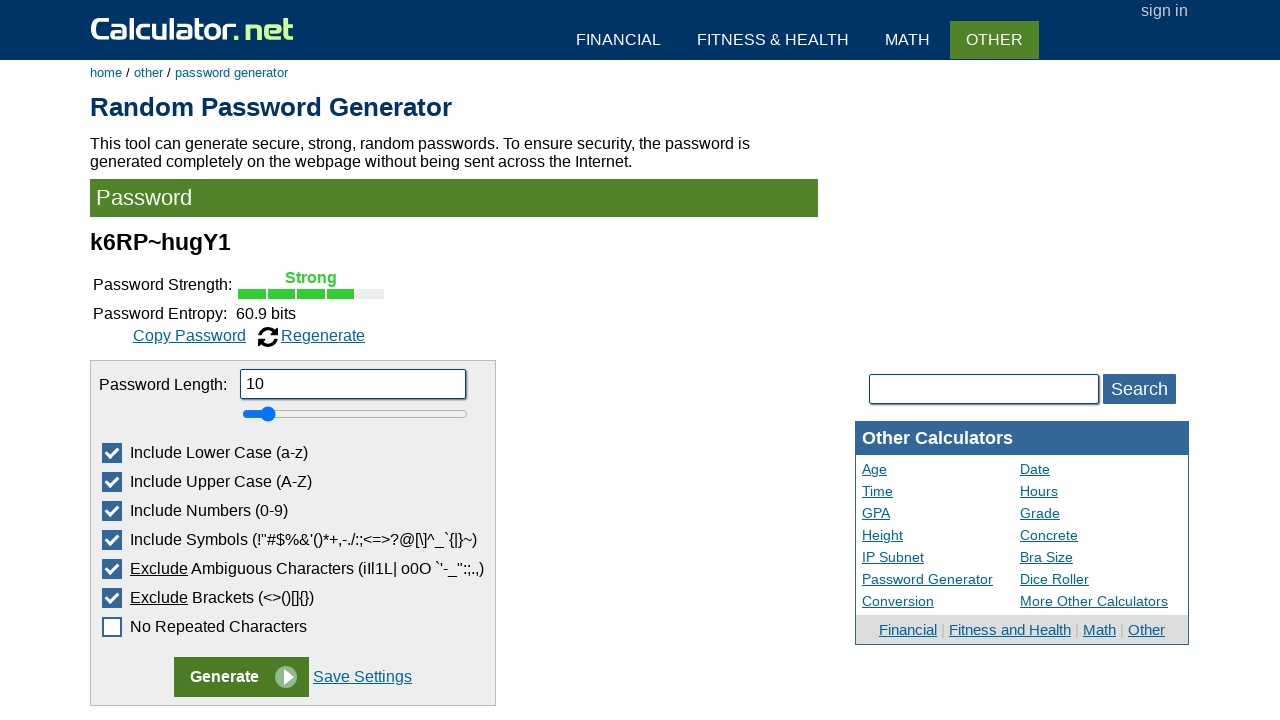

Page fully loaded (domcontentloaded state)
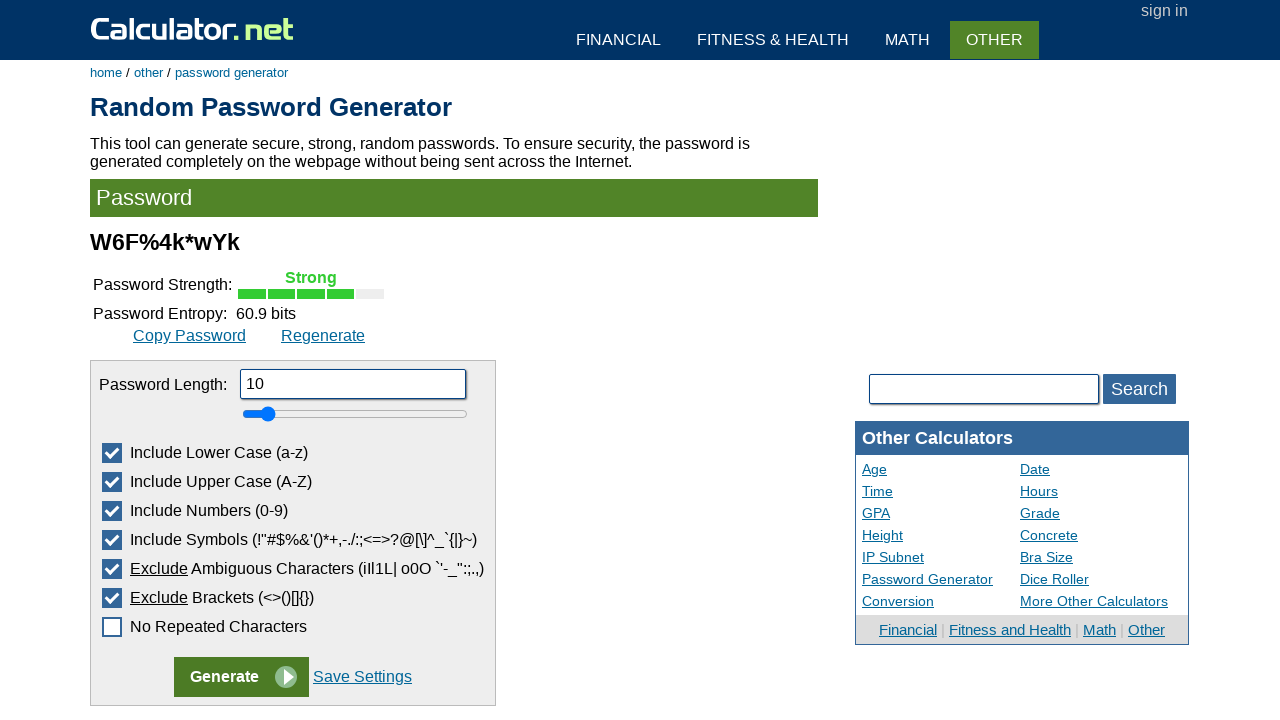

Verified page title contains 'Password Generator'
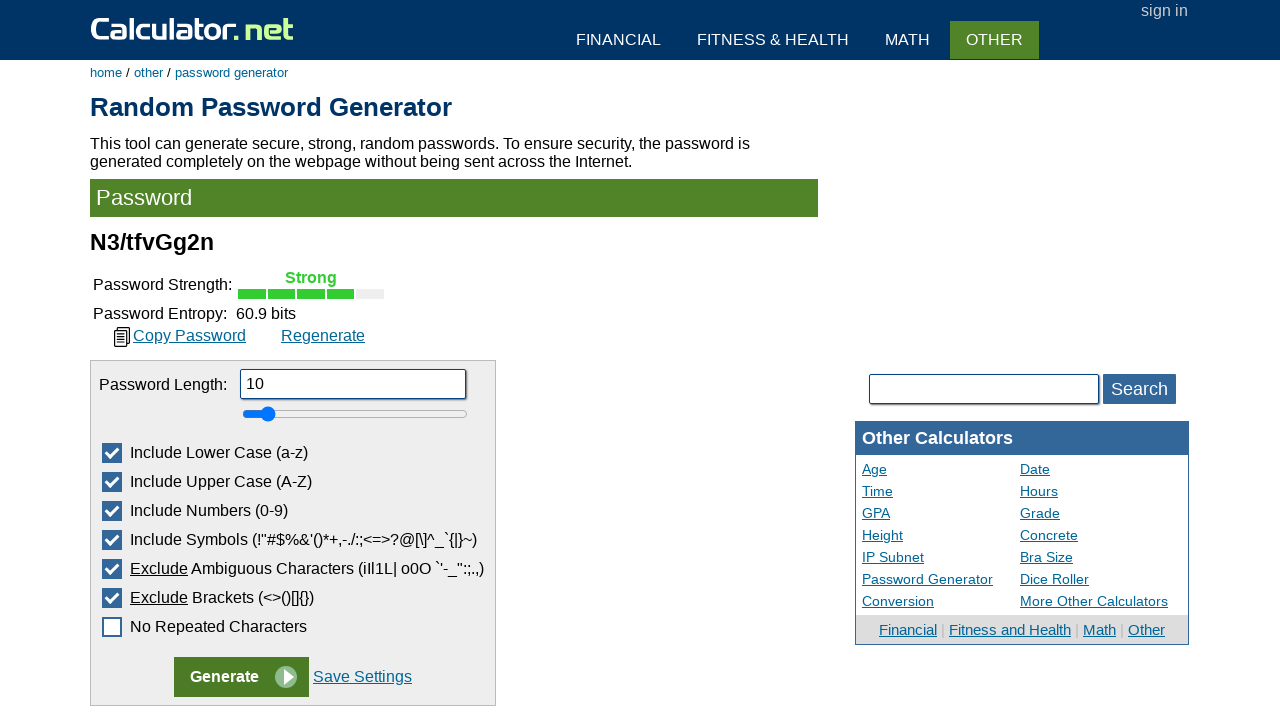

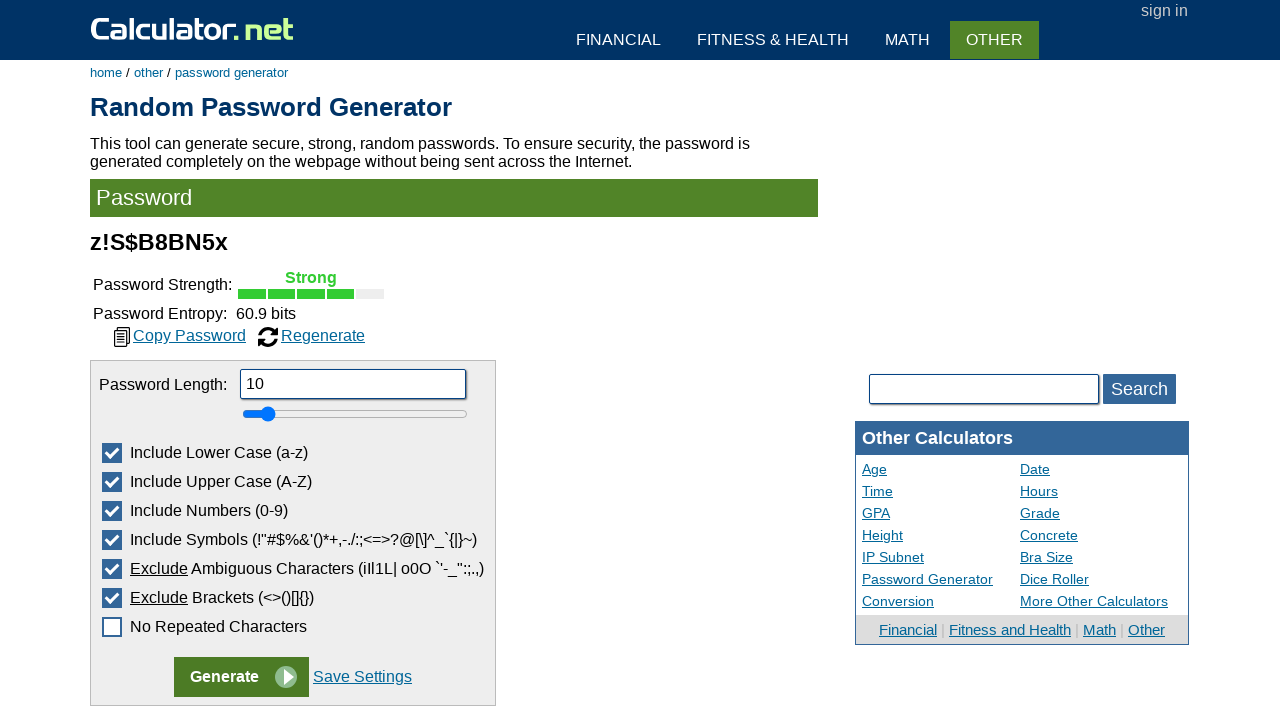